Simple test that navigates to the Rahul Shetty Academy homepage

Starting URL: https://rahulshettyacademy.com

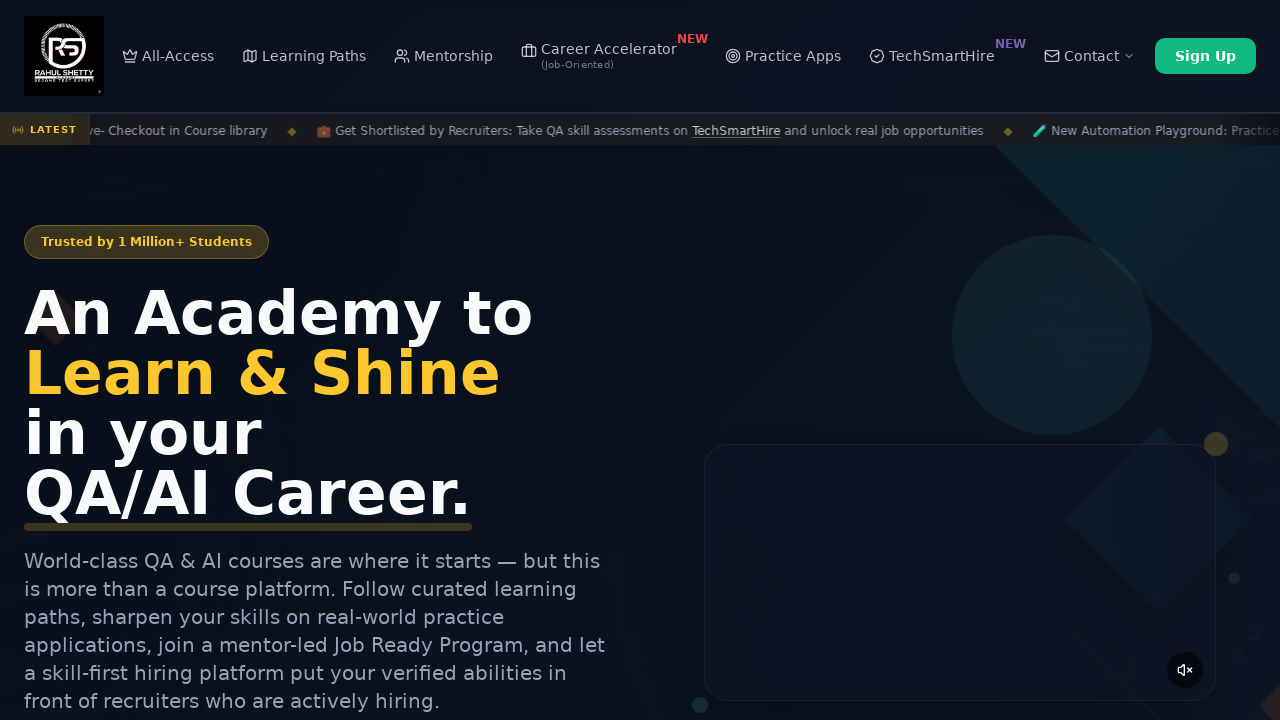

Waited for page to reach domcontentloaded state
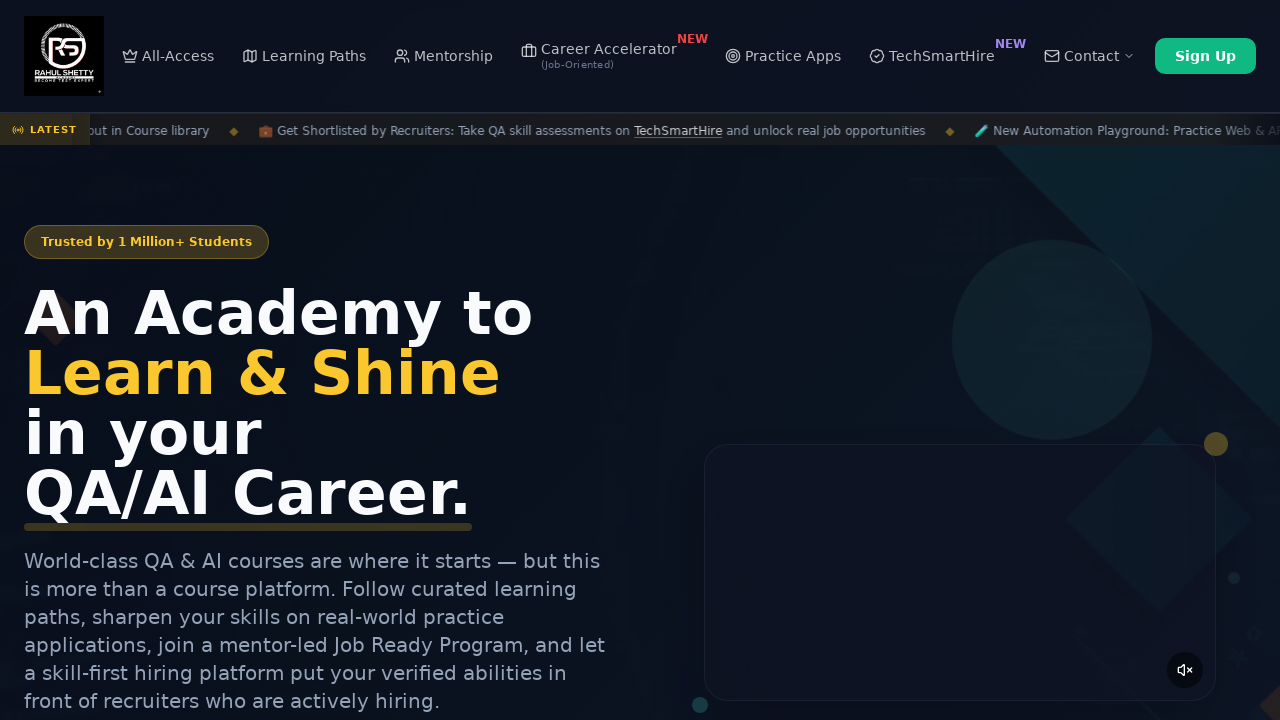

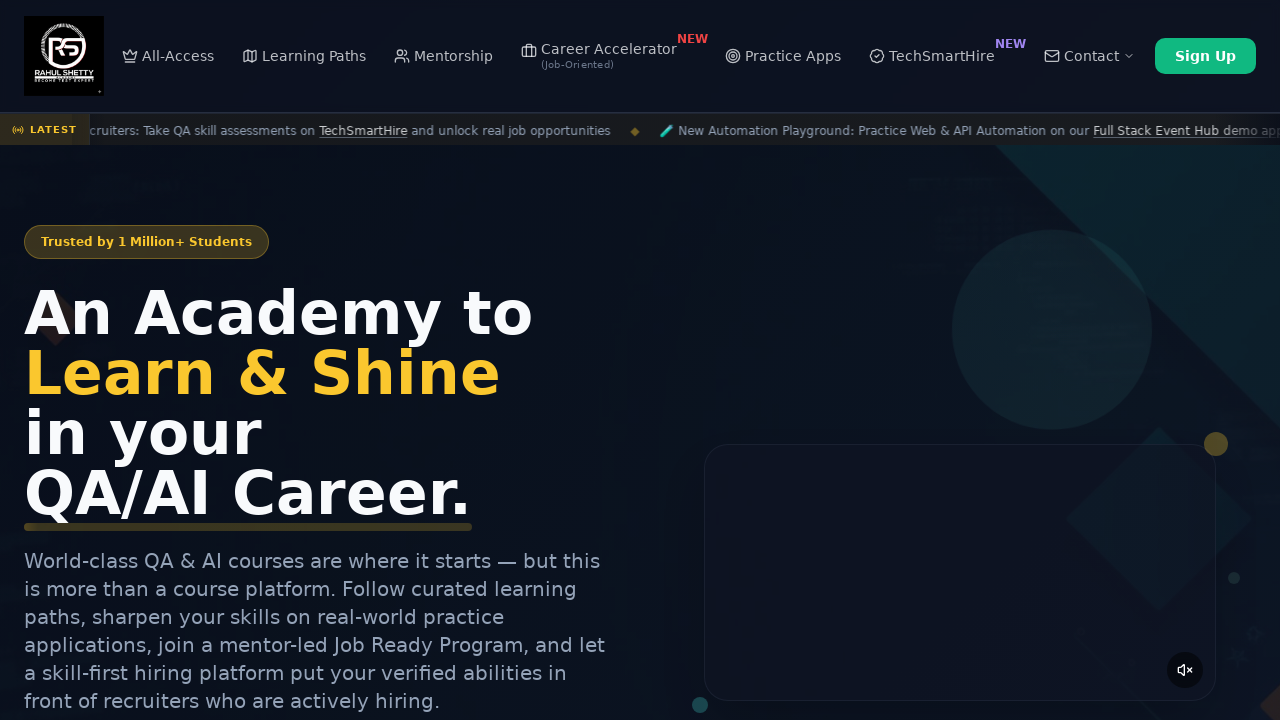